Tests that whitespace is trimmed from edited todo item text.

Starting URL: https://demo.playwright.dev/todomvc

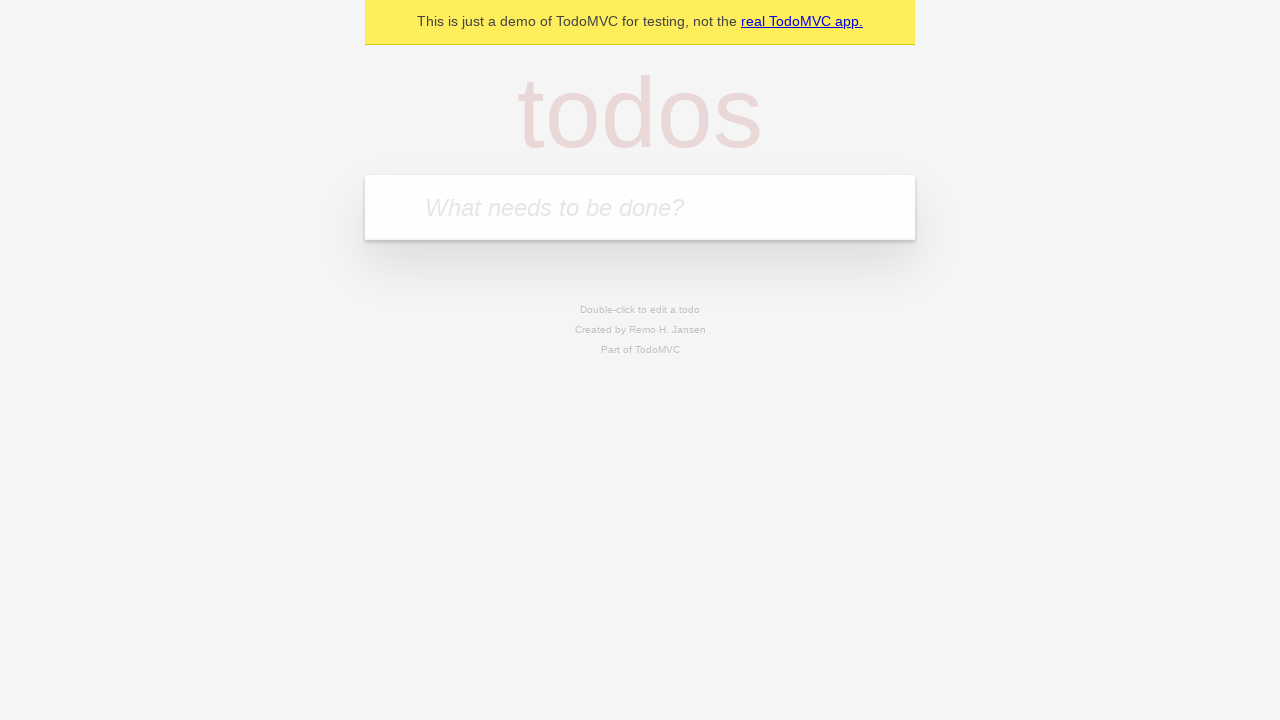

Filled first todo with 'buy some cheese' on internal:attr=[placeholder="What needs to be done?"i]
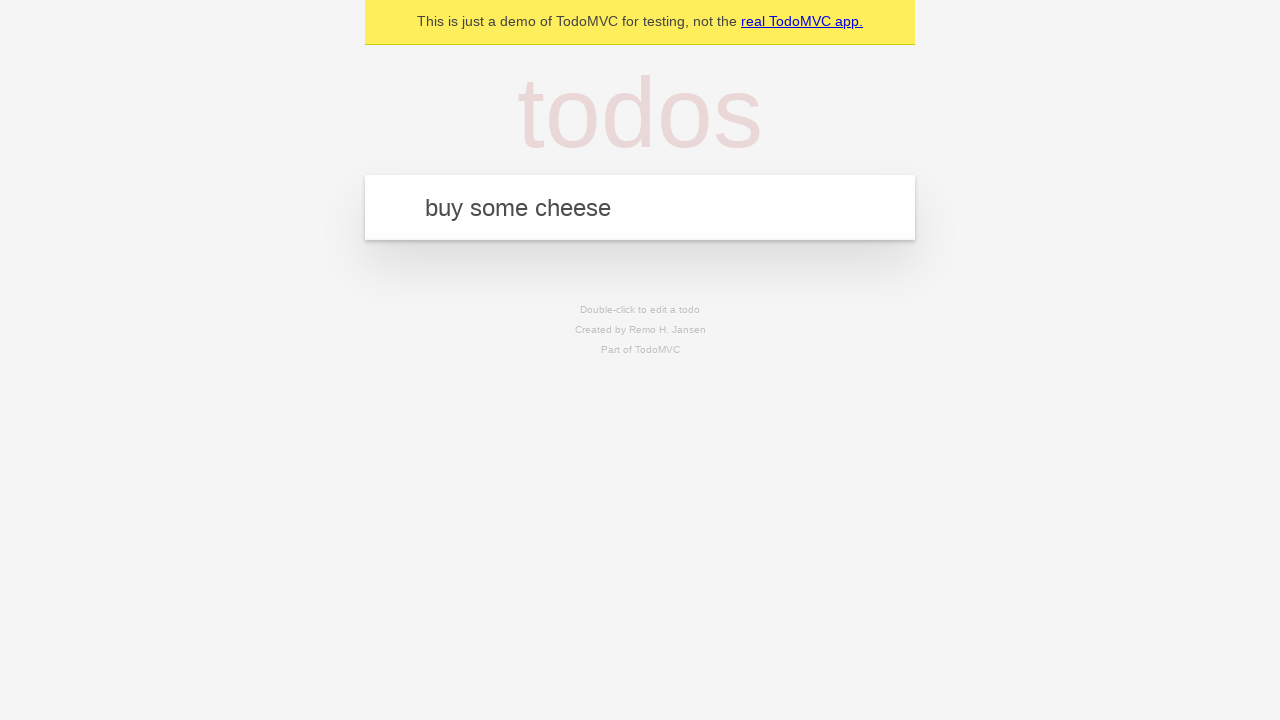

Pressed Enter to create first todo on internal:attr=[placeholder="What needs to be done?"i]
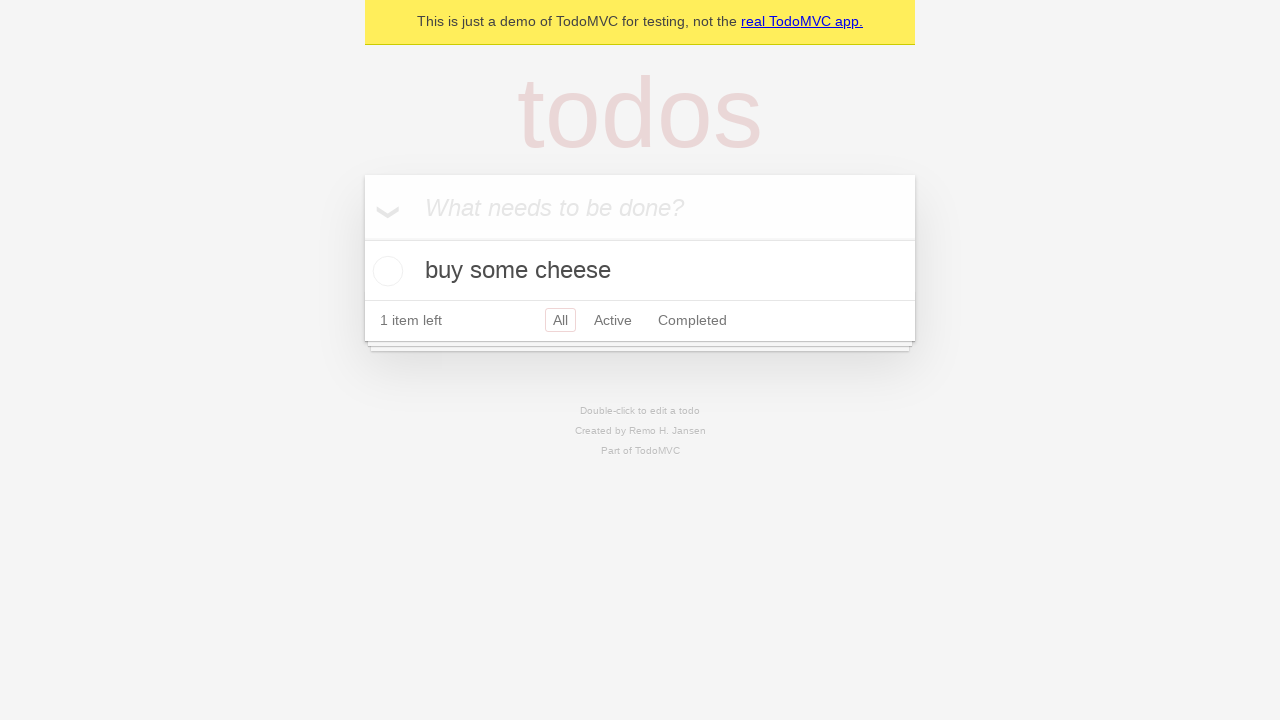

Filled second todo with 'feed the cat' on internal:attr=[placeholder="What needs to be done?"i]
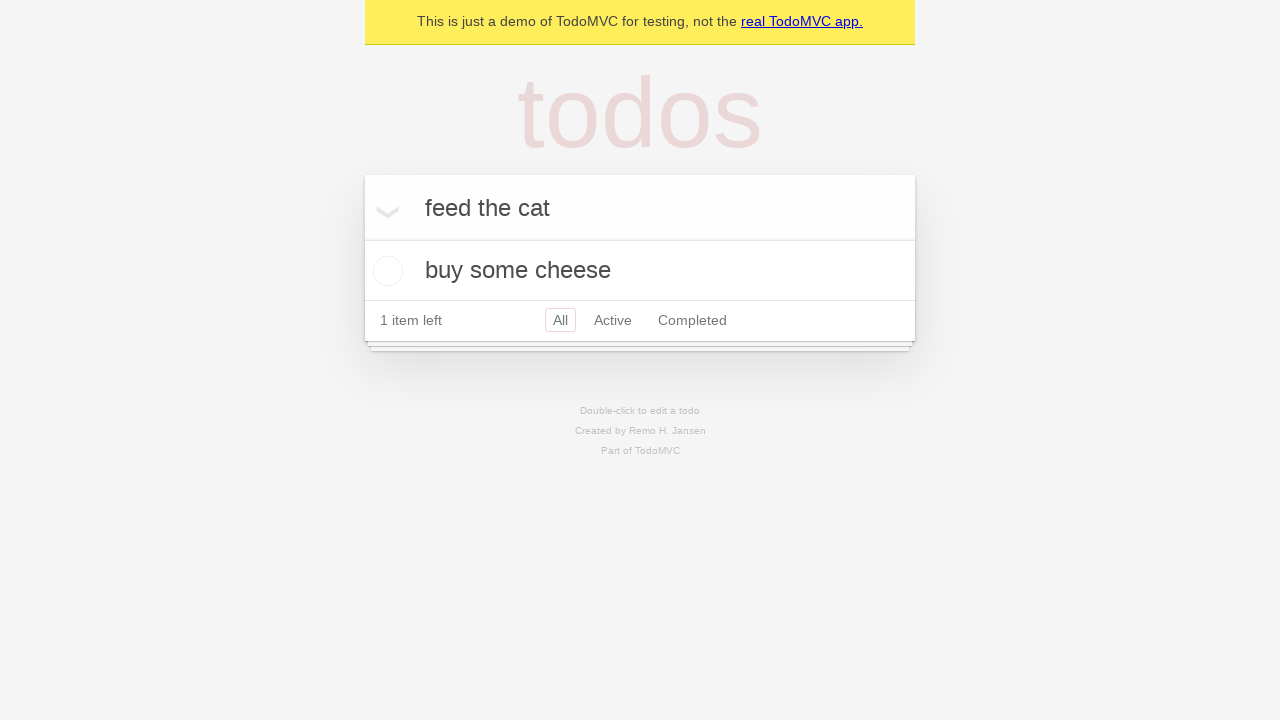

Pressed Enter to create second todo on internal:attr=[placeholder="What needs to be done?"i]
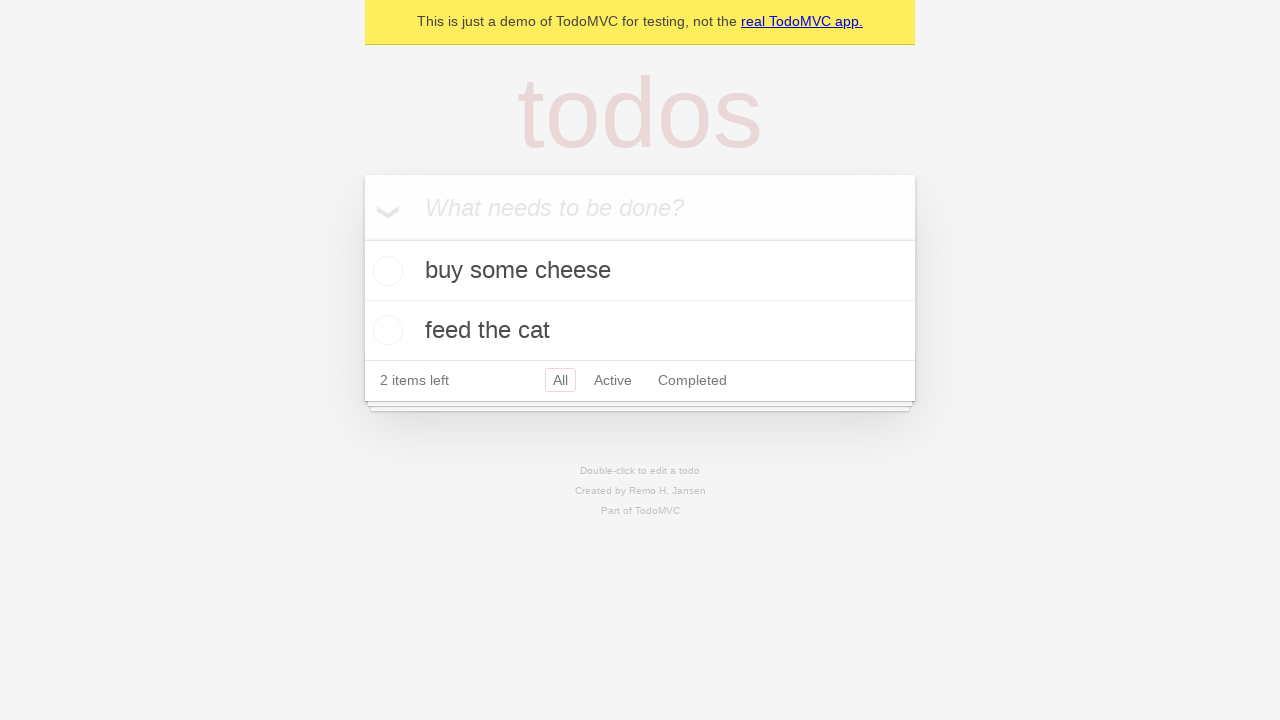

Filled third todo with 'book a doctors appointment' on internal:attr=[placeholder="What needs to be done?"i]
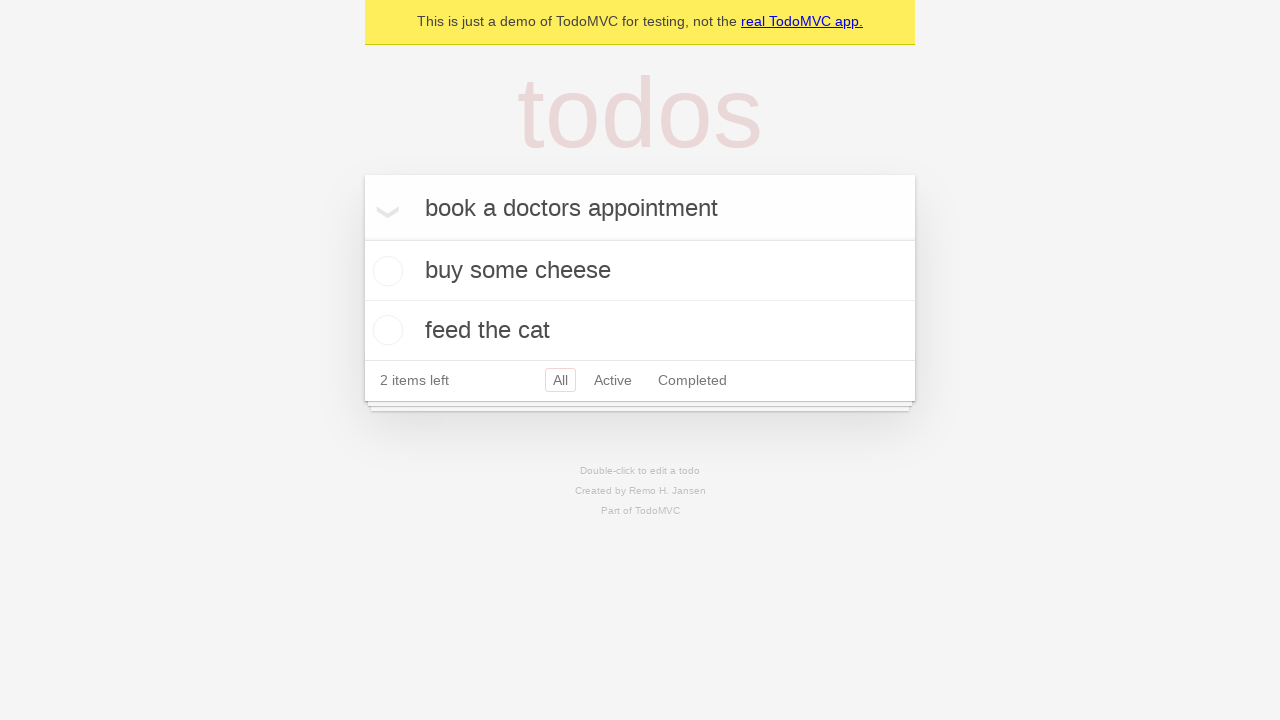

Pressed Enter to create third todo on internal:attr=[placeholder="What needs to be done?"i]
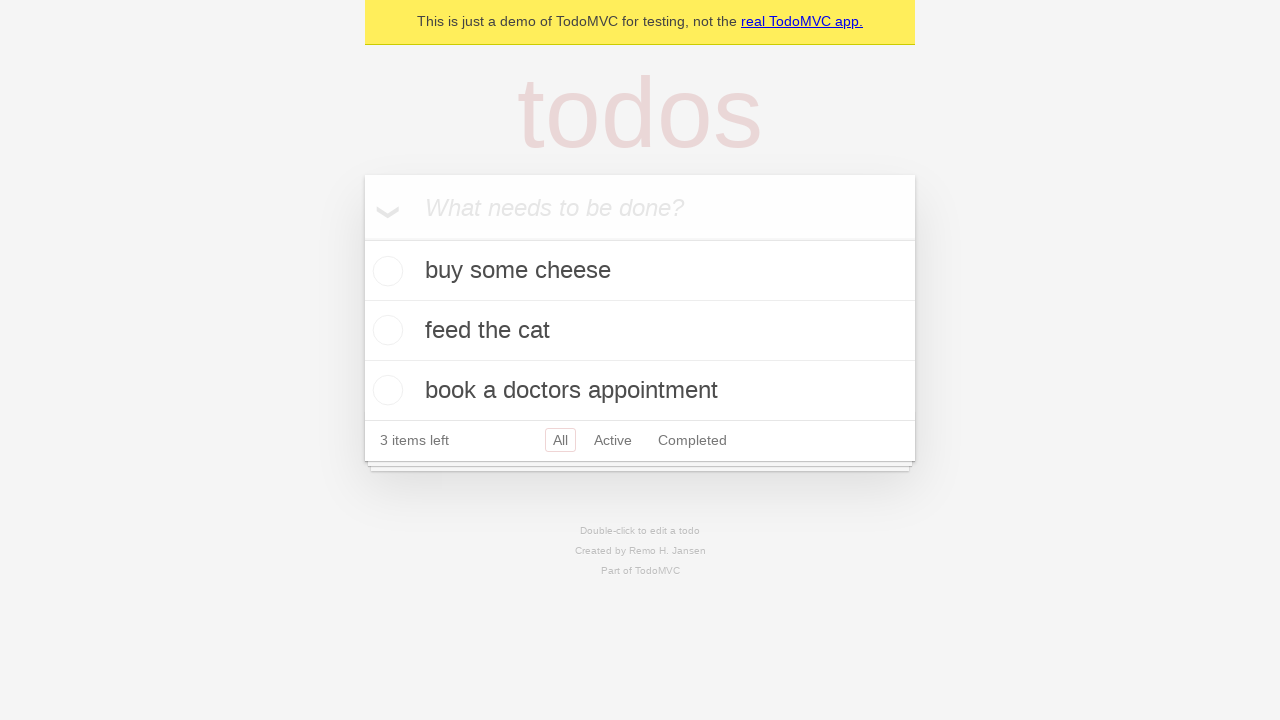

Retrieved all todo items
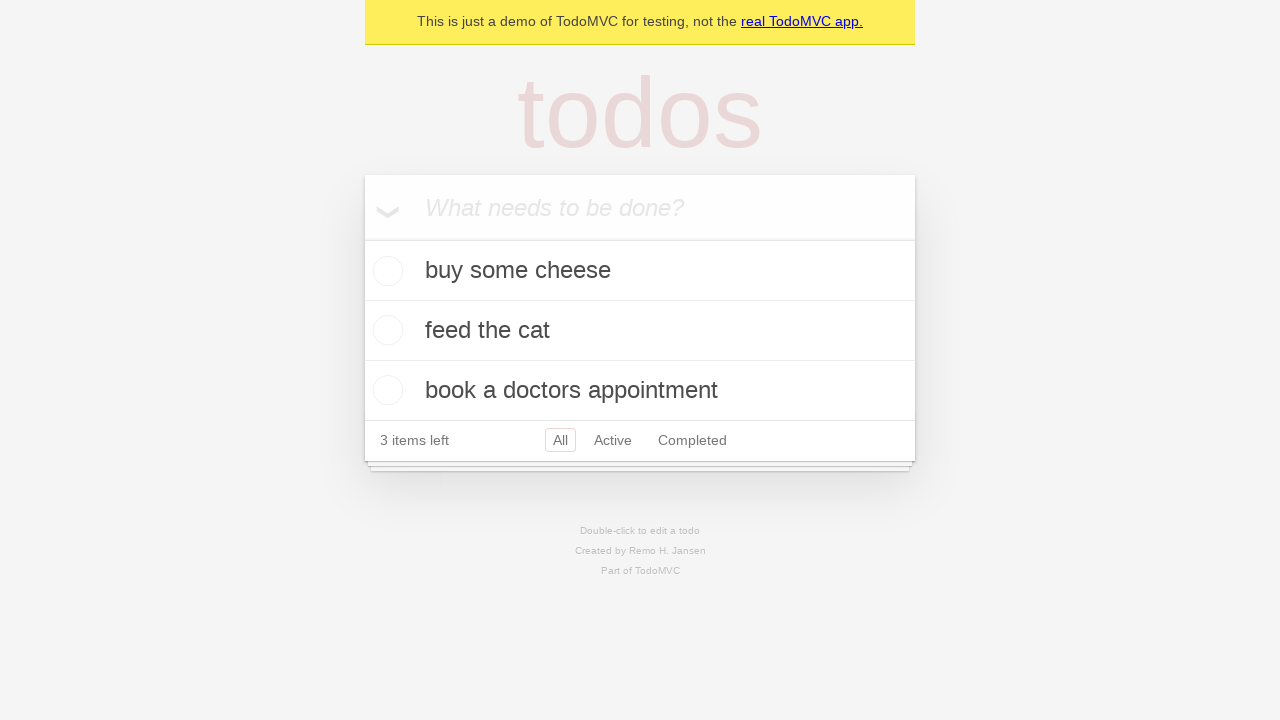

Double-clicked second todo to enter edit mode at (640, 331) on internal:testid=[data-testid="todo-item"s] >> nth=1
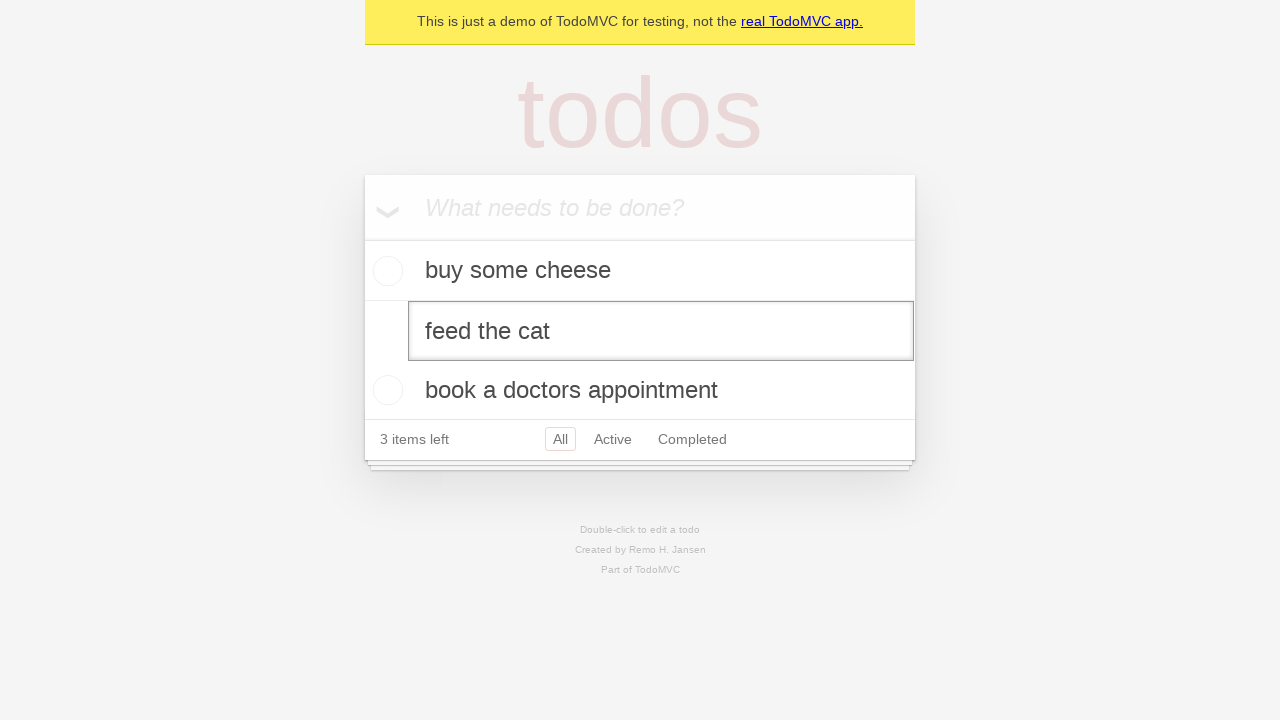

Retrieved edit textbox for second todo
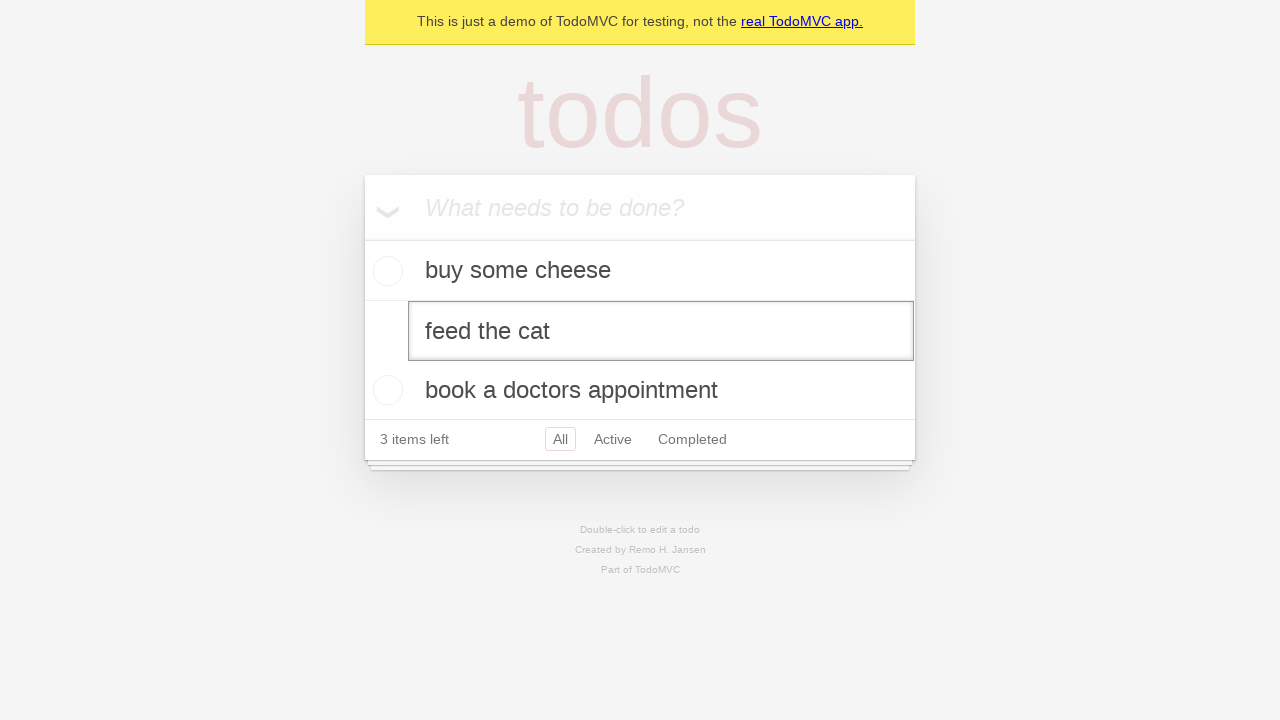

Filled edit field with text containing leading and trailing whitespace on internal:testid=[data-testid="todo-item"s] >> nth=1 >> internal:role=textbox[nam
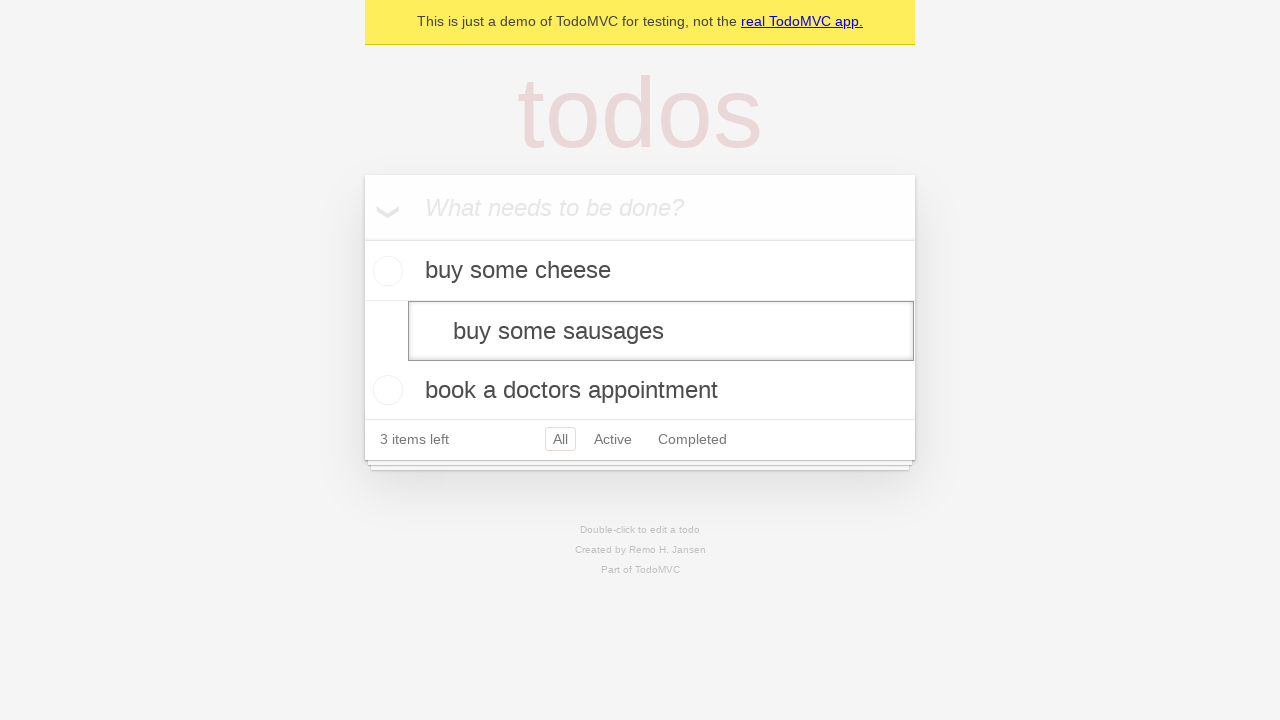

Pressed Enter to save edited todo with whitespace trimmed on internal:testid=[data-testid="todo-item"s] >> nth=1 >> internal:role=textbox[nam
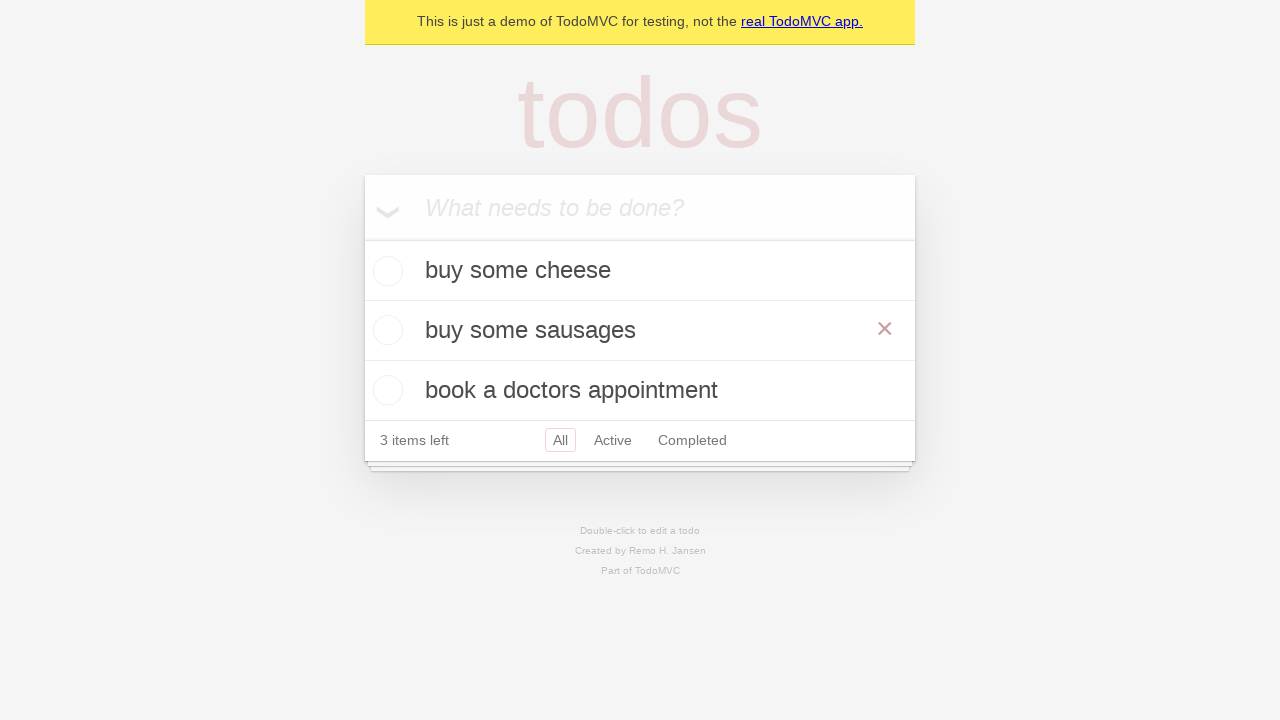

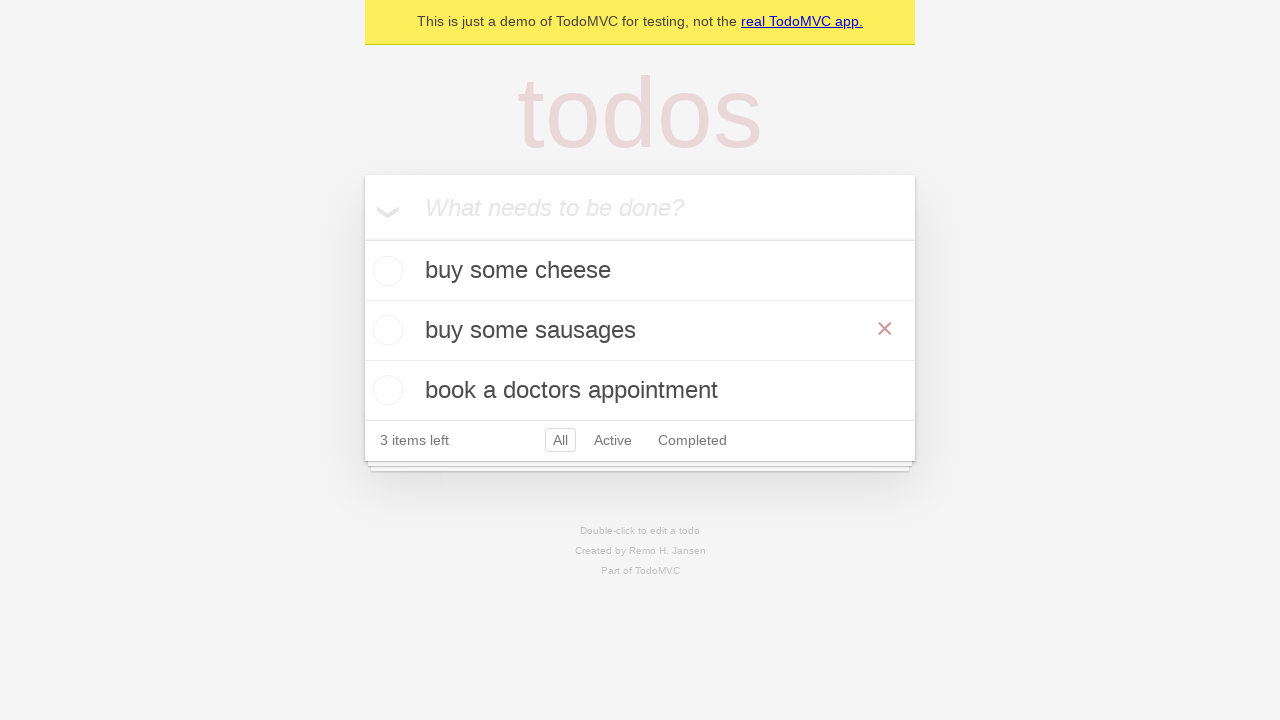